Clicks the "past" link and verifies navigation to the past stories page

Starting URL: https://news.ycombinator.com/

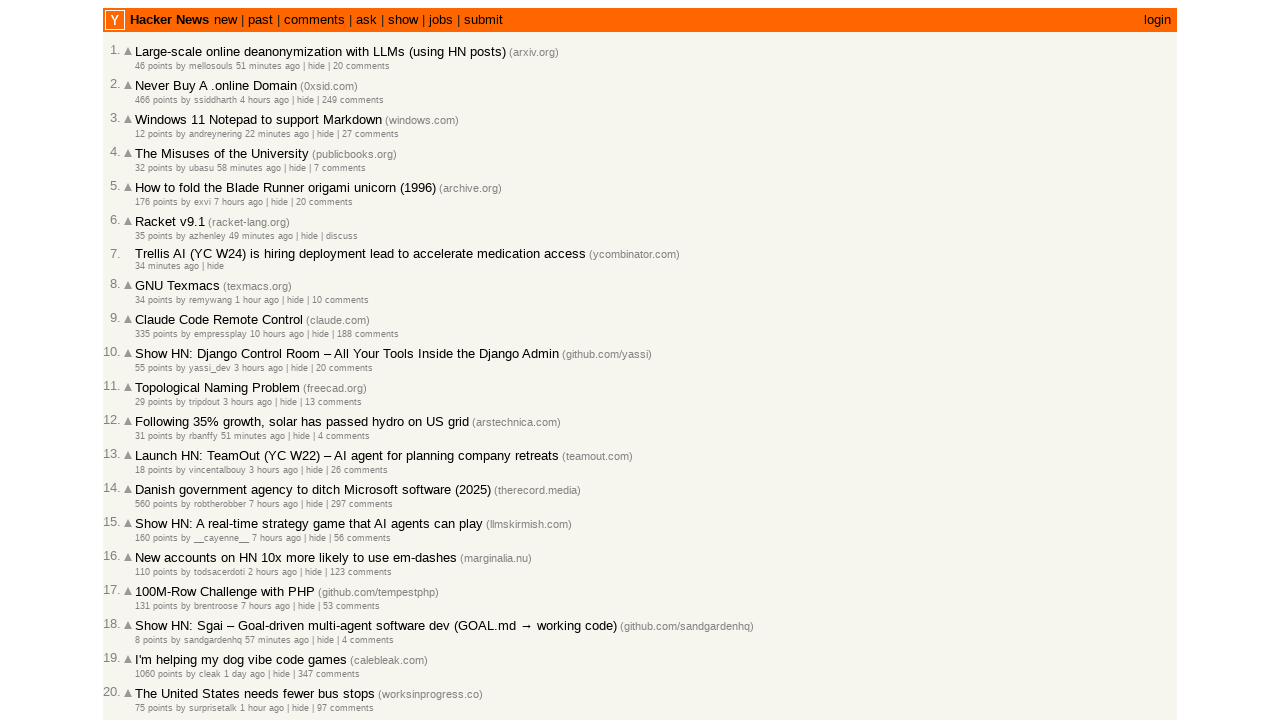

Clicked the 'past' link at (260, 20) on text=past
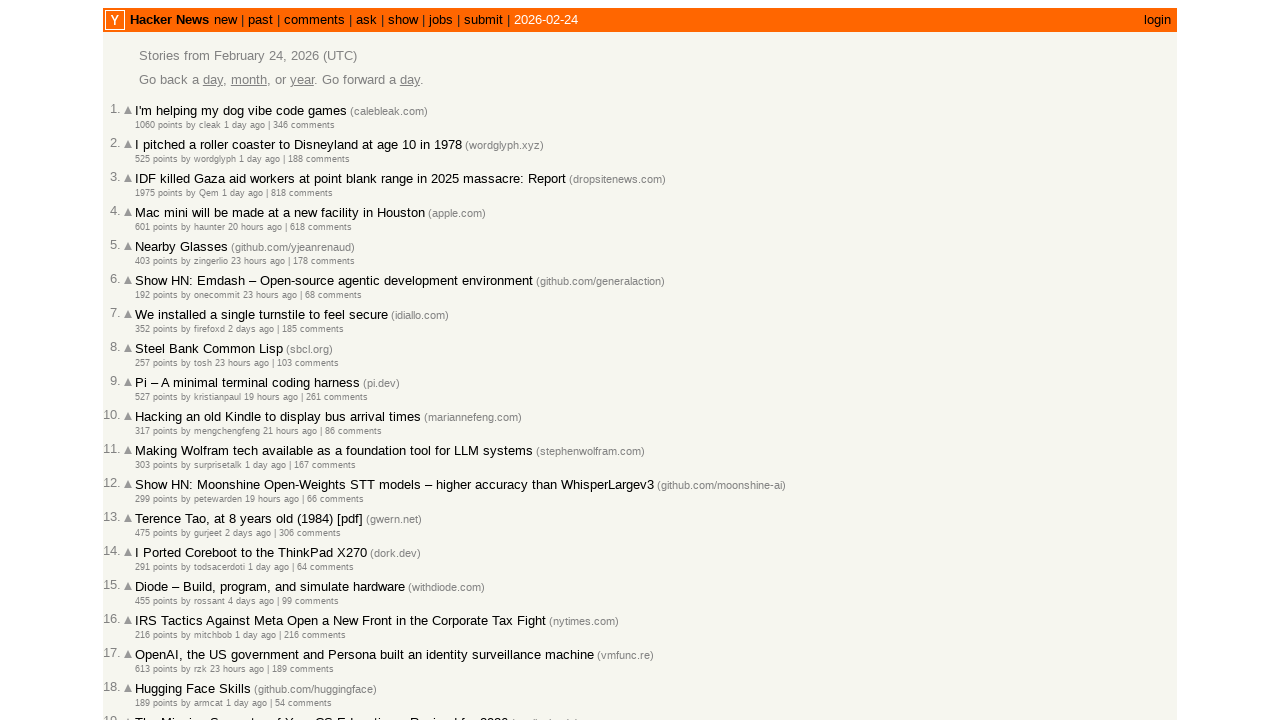

Verified navigation to past stories page at https://news.ycombinator.com/front
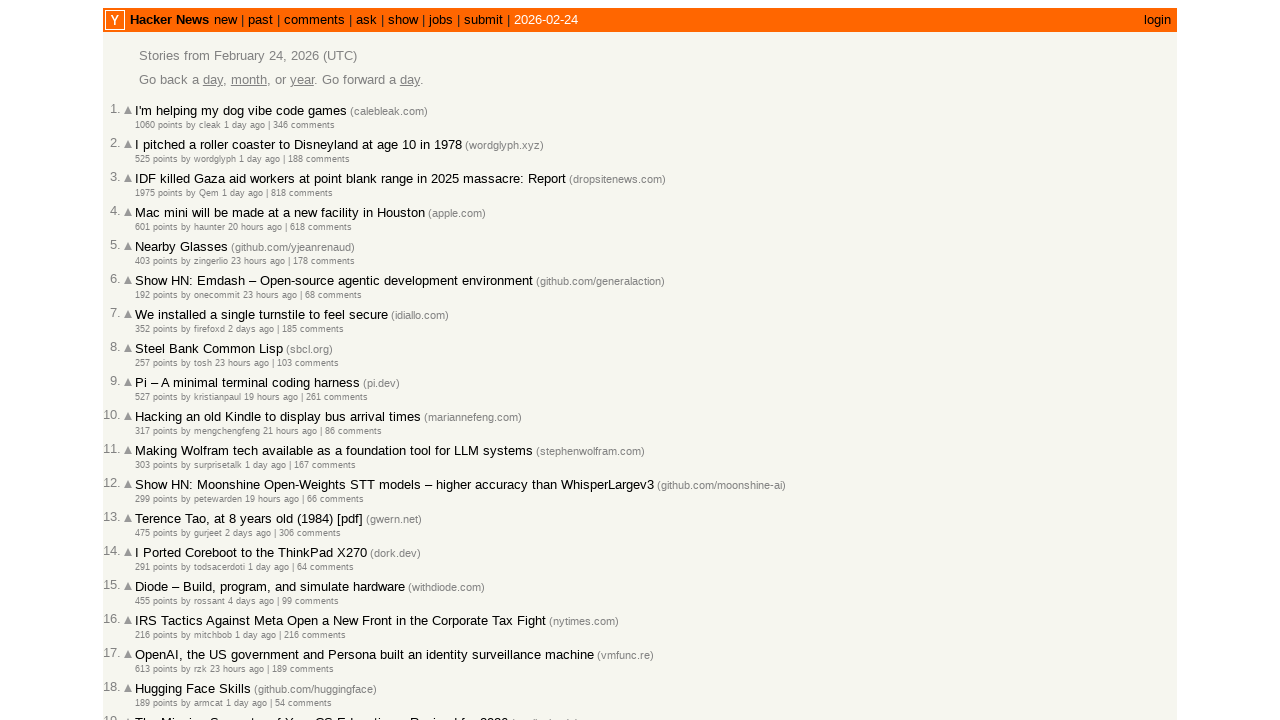

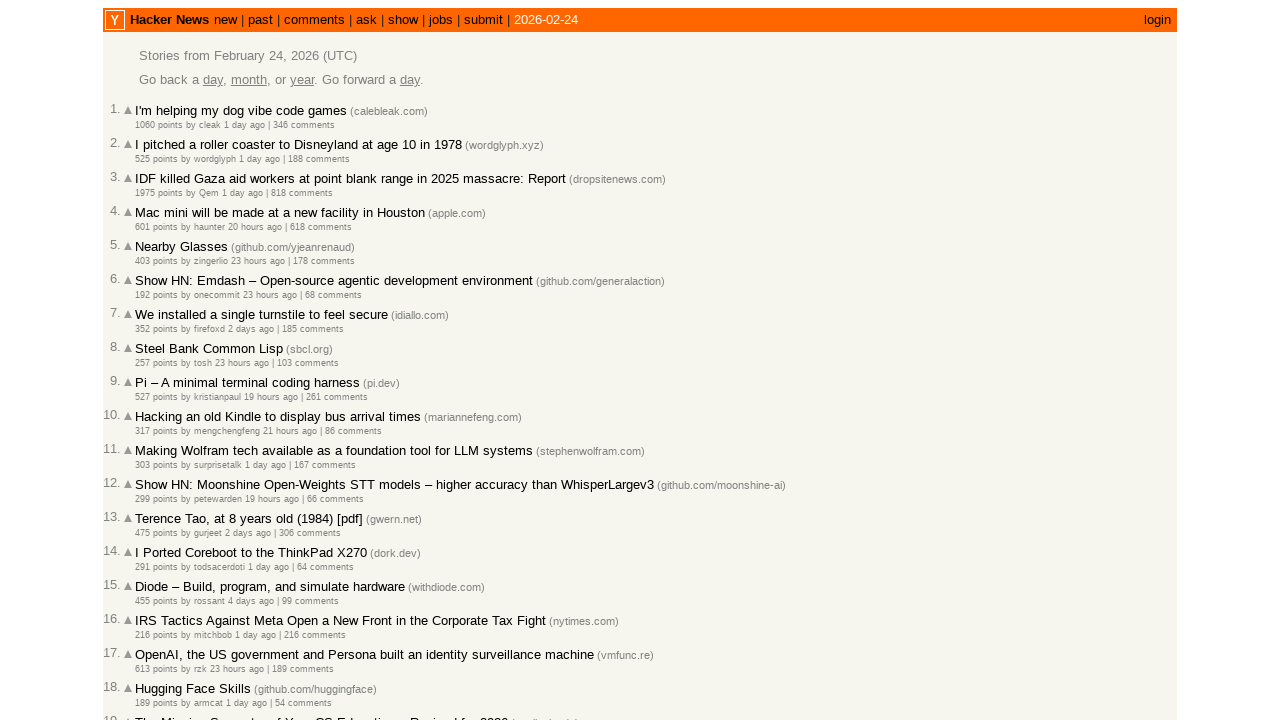